Tests jQuery UI draggable functionality by dragging elements on the default draggable demo, then navigating to the auto-scroll section and dragging multiple elements with different offsets.

Starting URL: https://jqueryui.com/draggable/

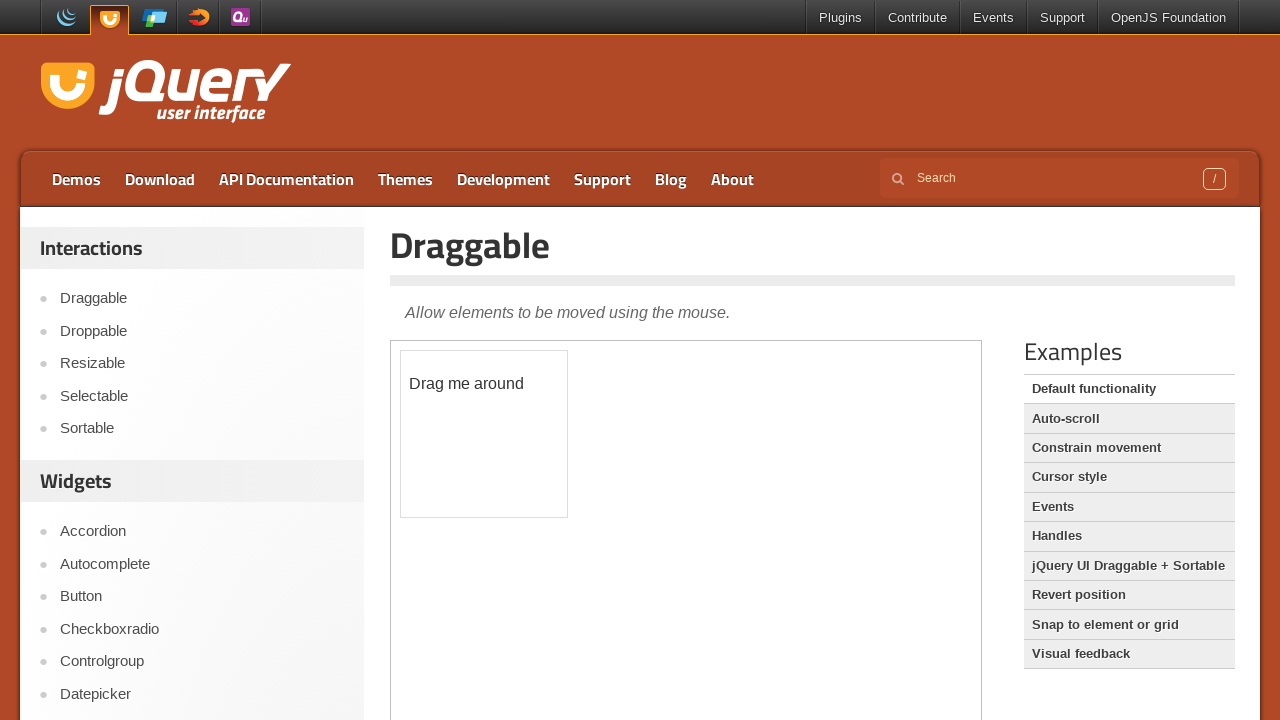

Switched to iframe containing the draggable demo
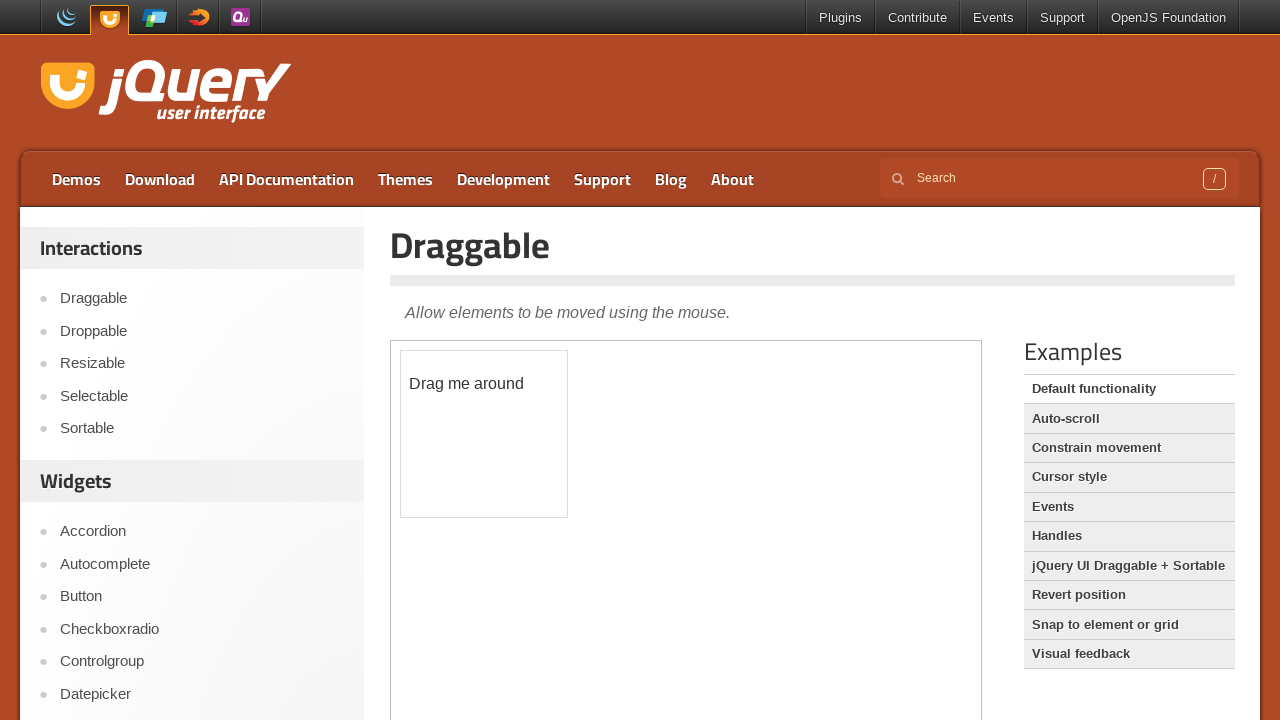

Located default draggable element
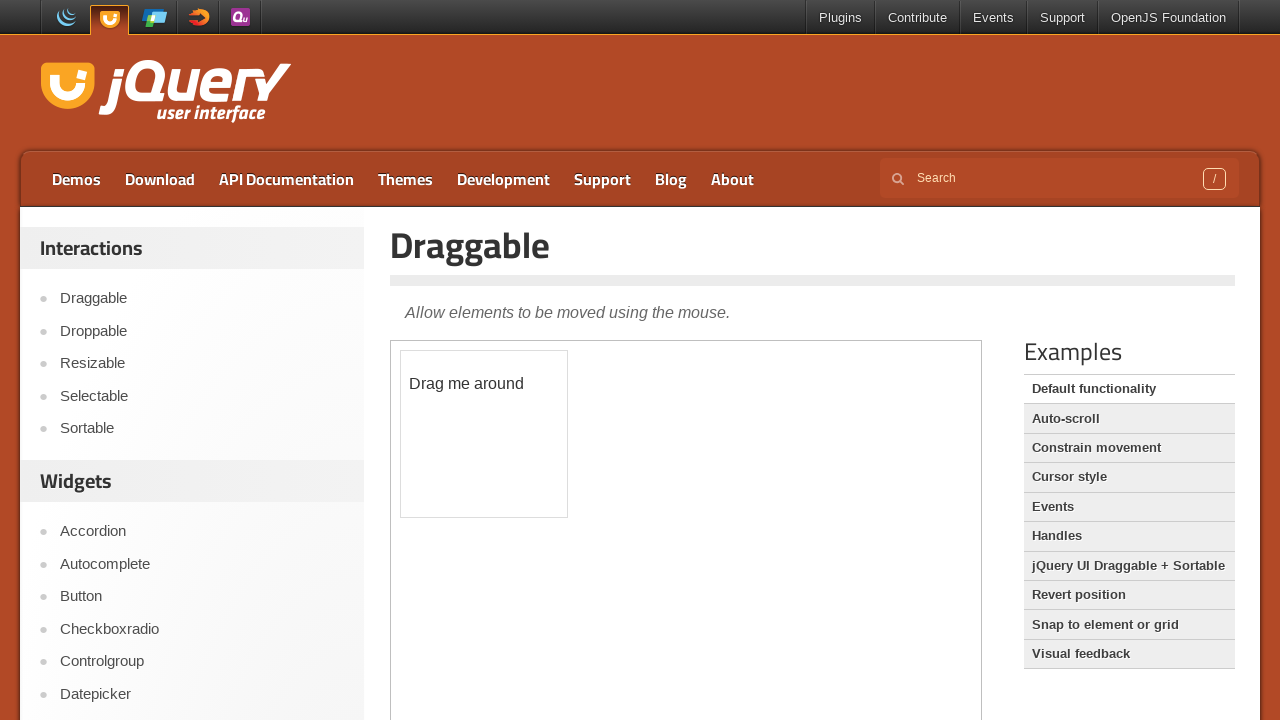

Retrieved bounding box of default draggable element
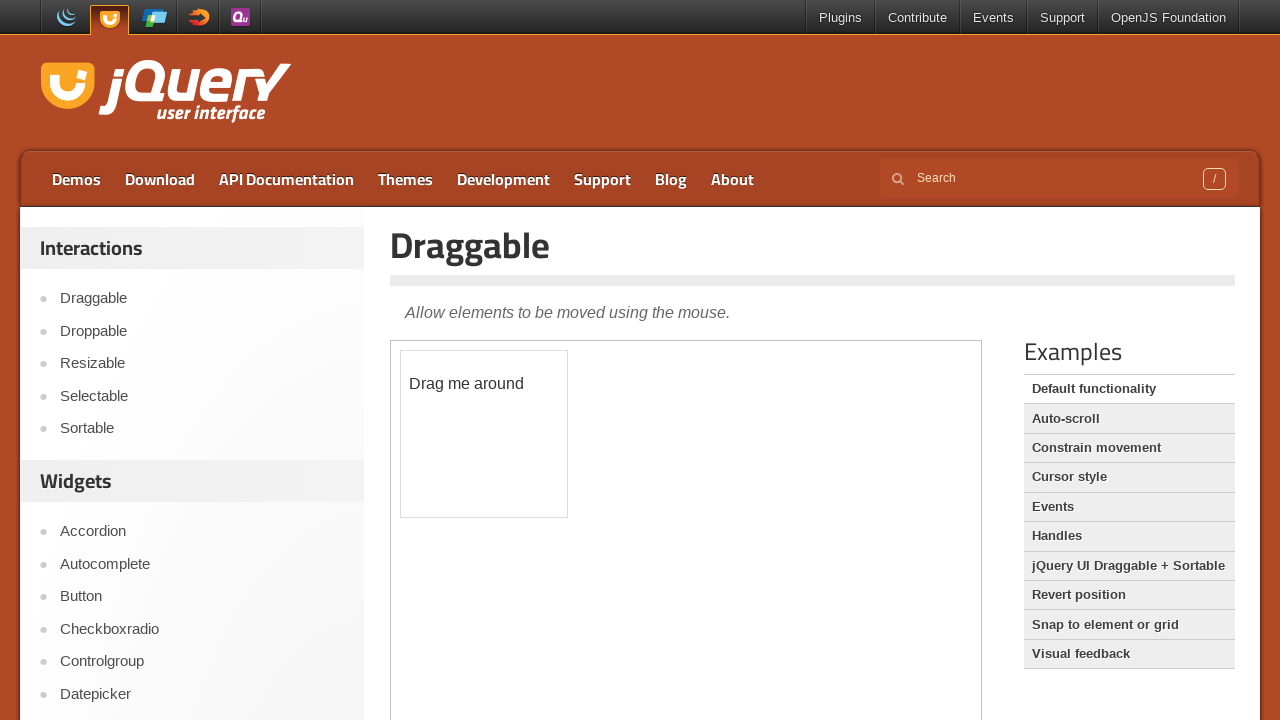

Moved mouse to center of default draggable element at (484, 434)
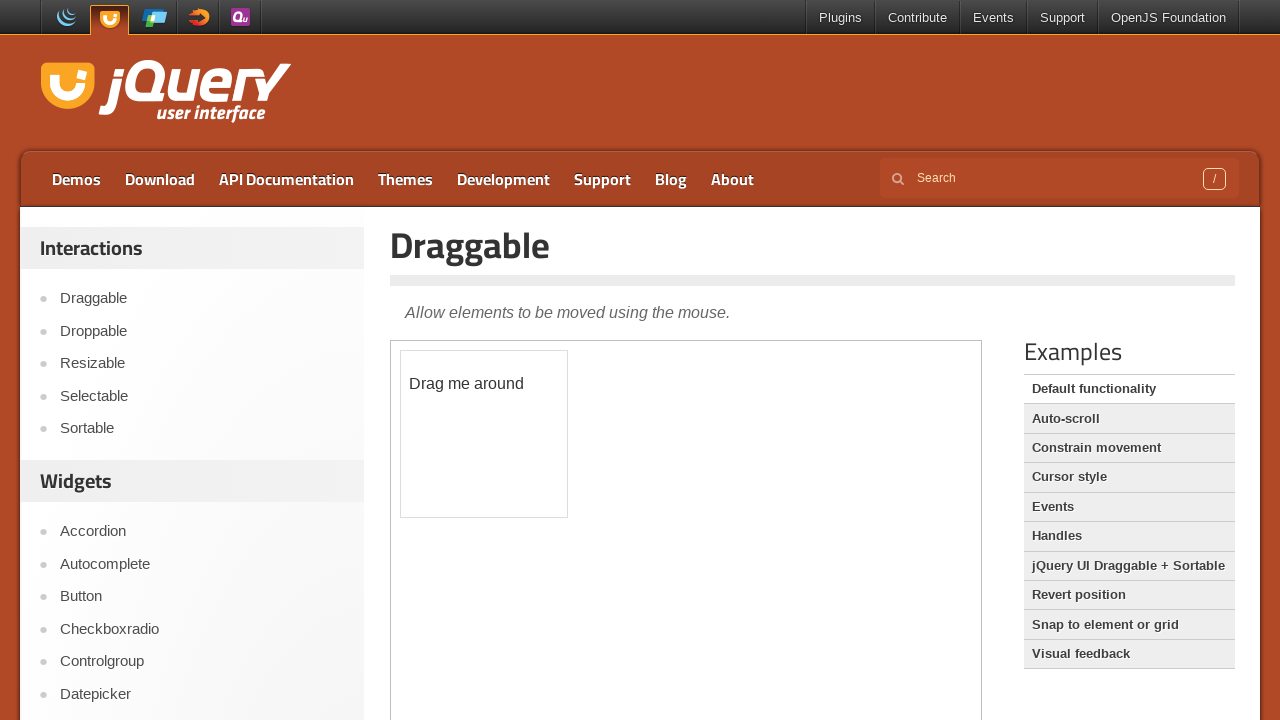

Pressed mouse button down on draggable element at (484, 434)
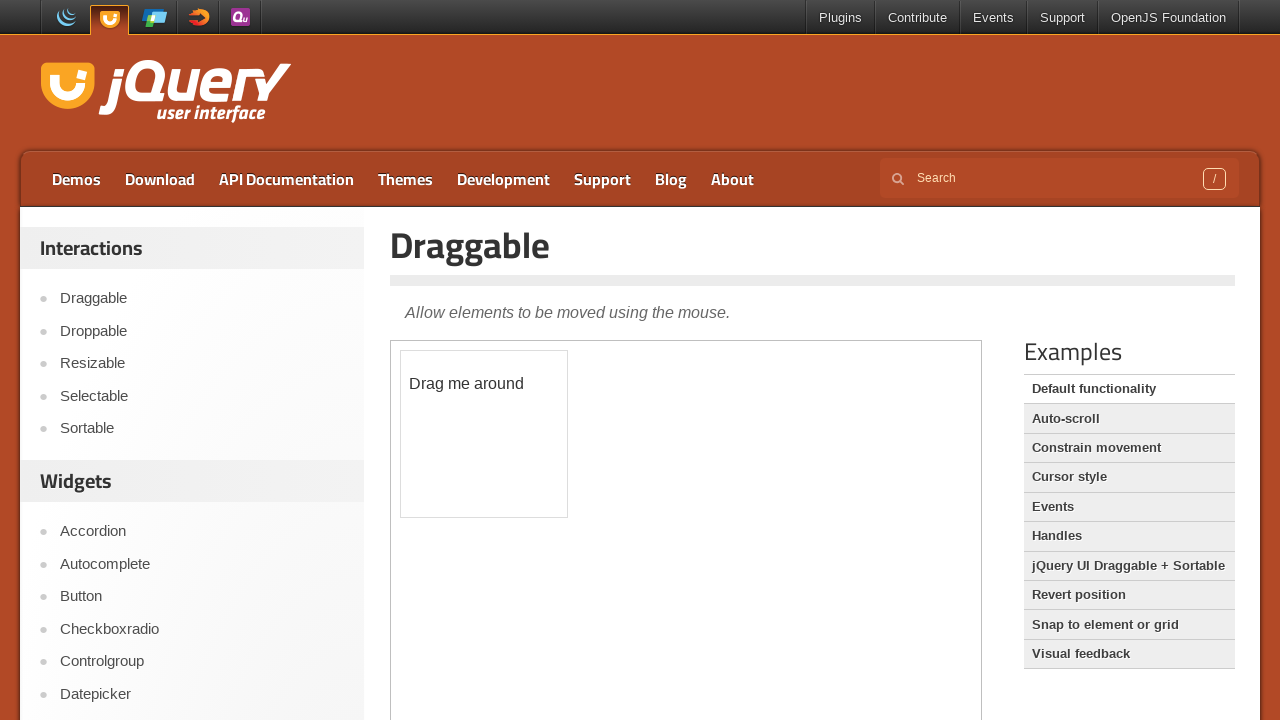

Dragged element by offset (50, 50) at (534, 484)
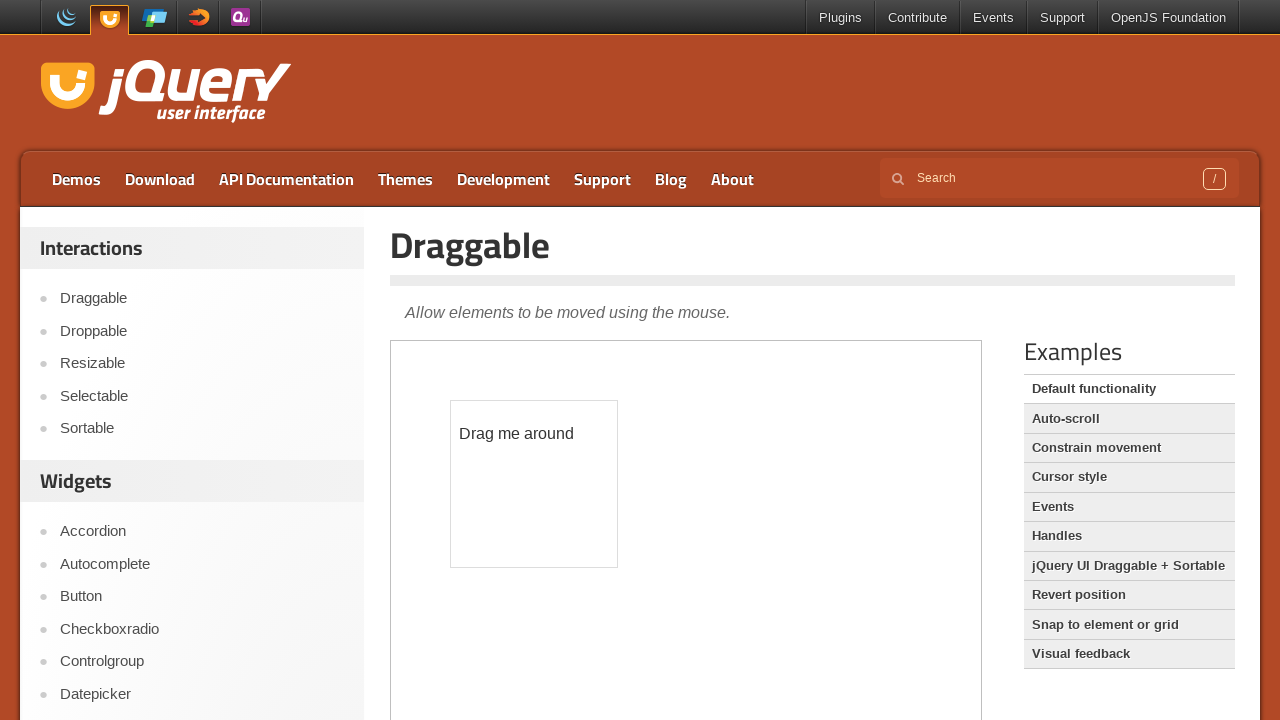

Released mouse button to complete drag at (534, 484)
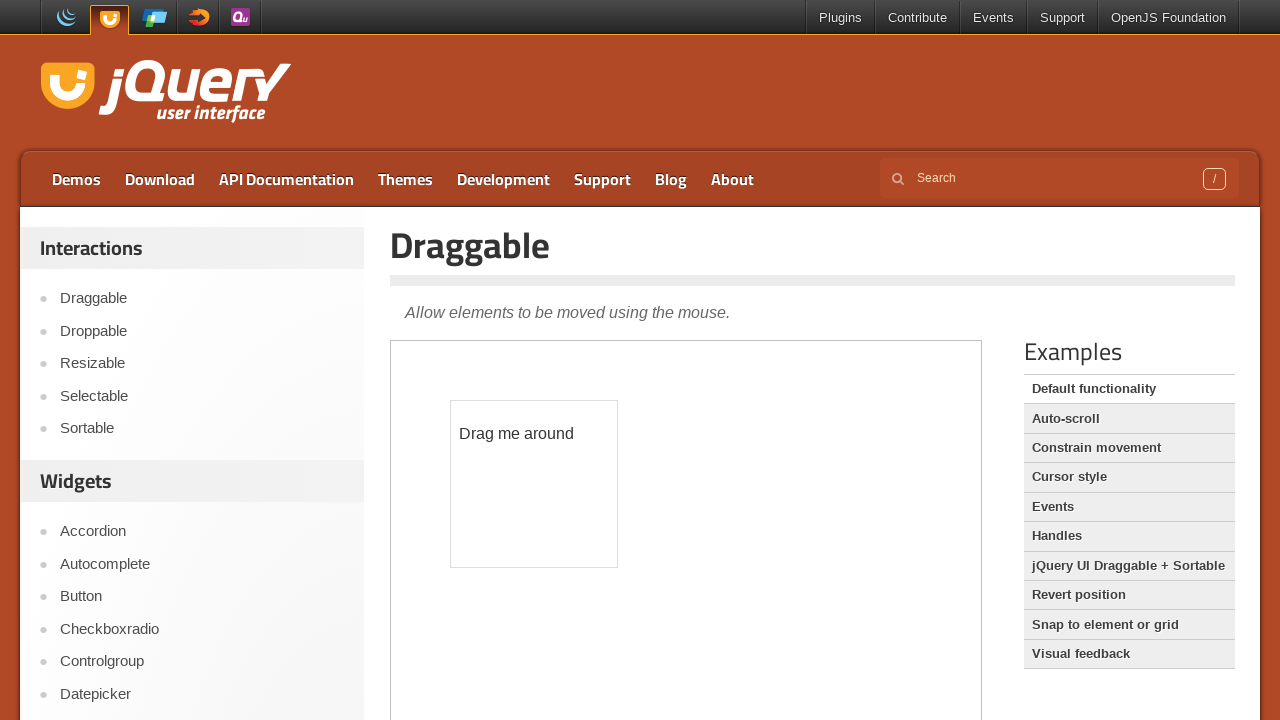

Clicked on Auto-scroll link at (1129, 419) on a:has-text('Auto-scroll')
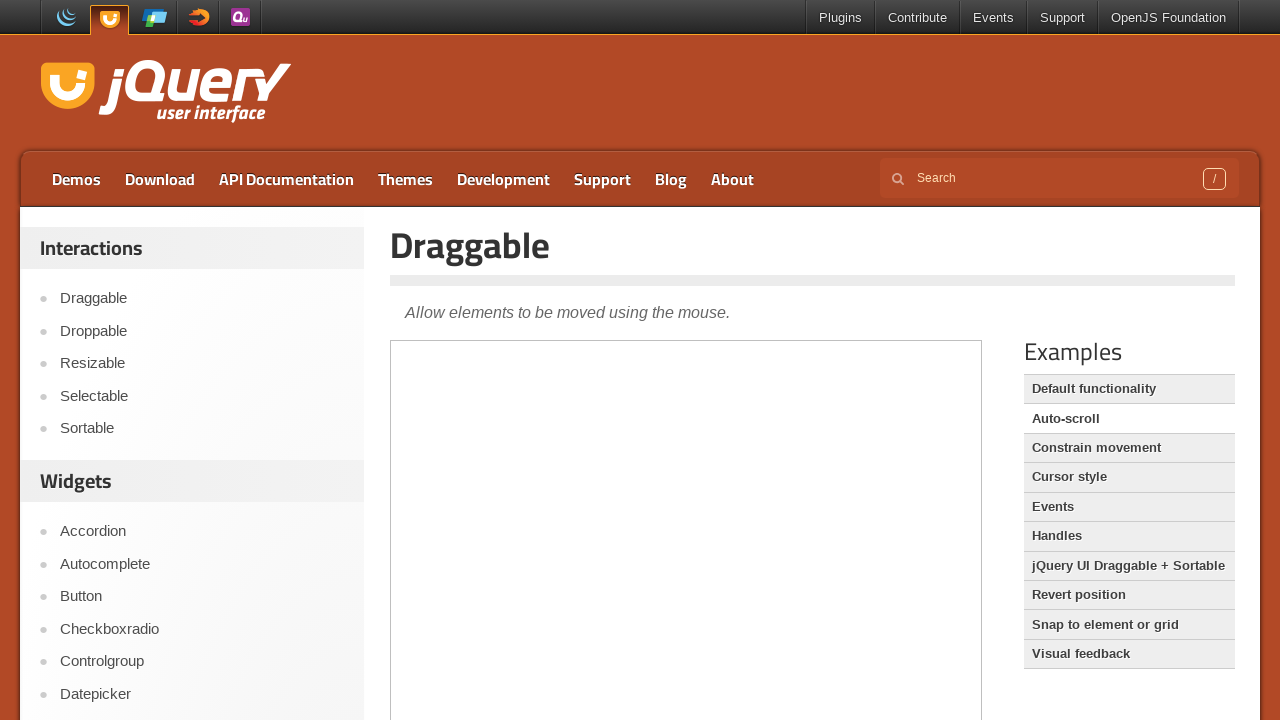

Waited 3 seconds for Auto-scroll page to load
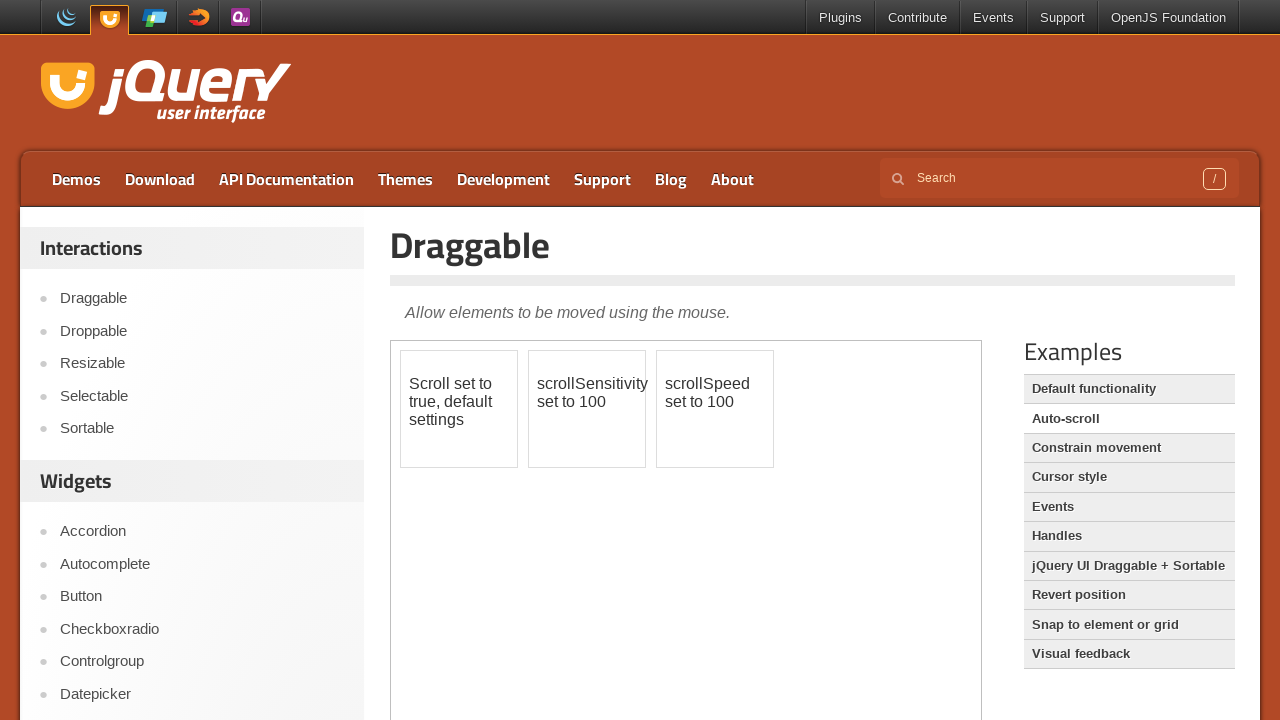

Switched to iframe for Auto-scroll demo
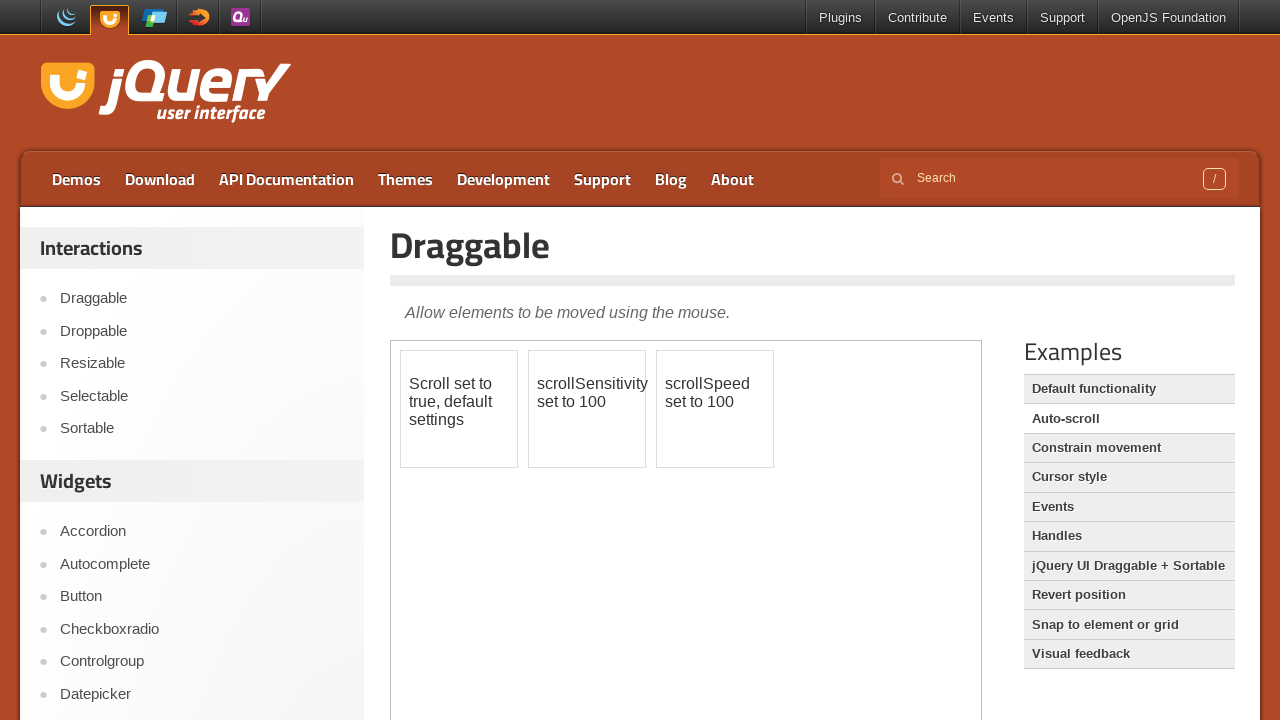

Located first draggable element in Auto-scroll demo
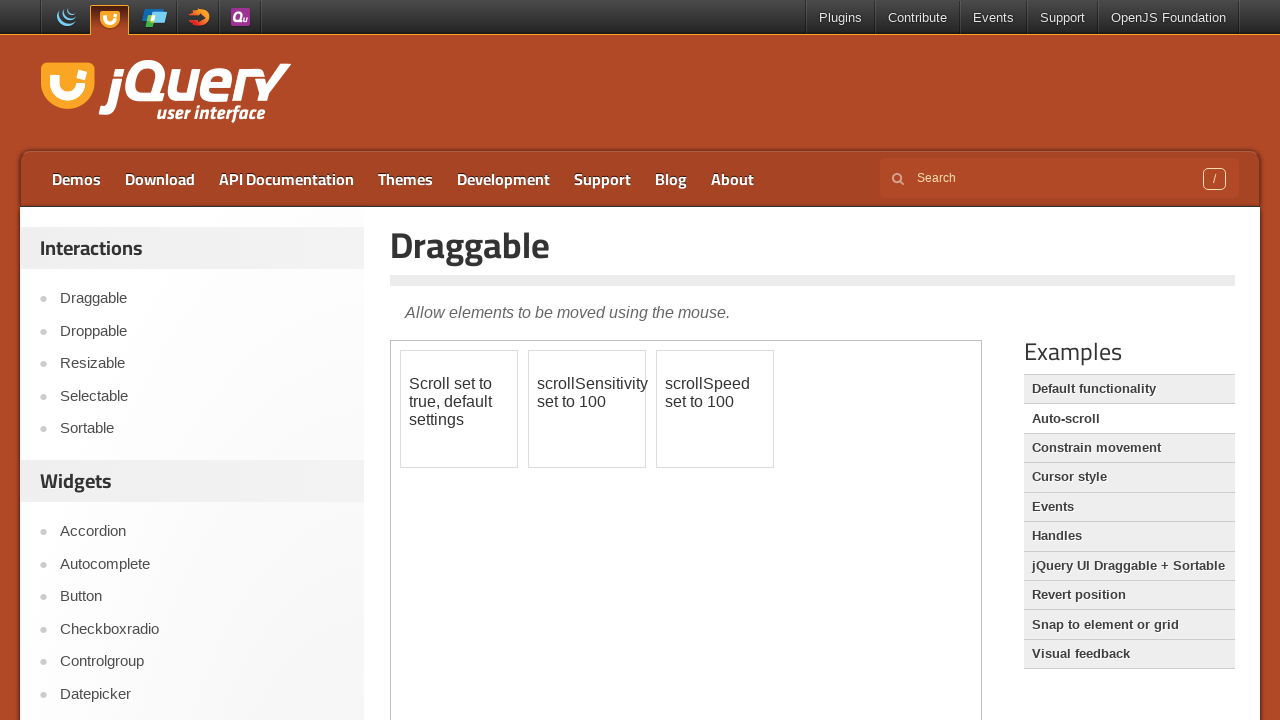

Retrieved bounding box of first draggable element
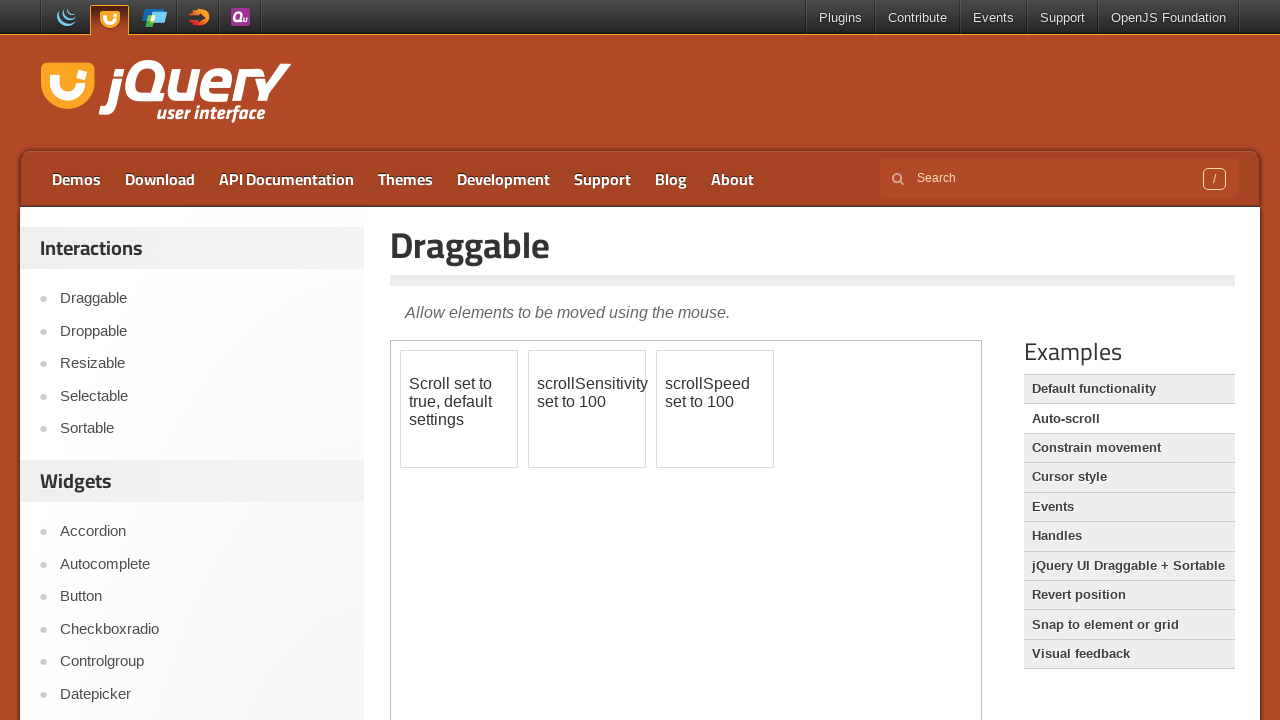

Moved mouse to center of first draggable element at (459, 409)
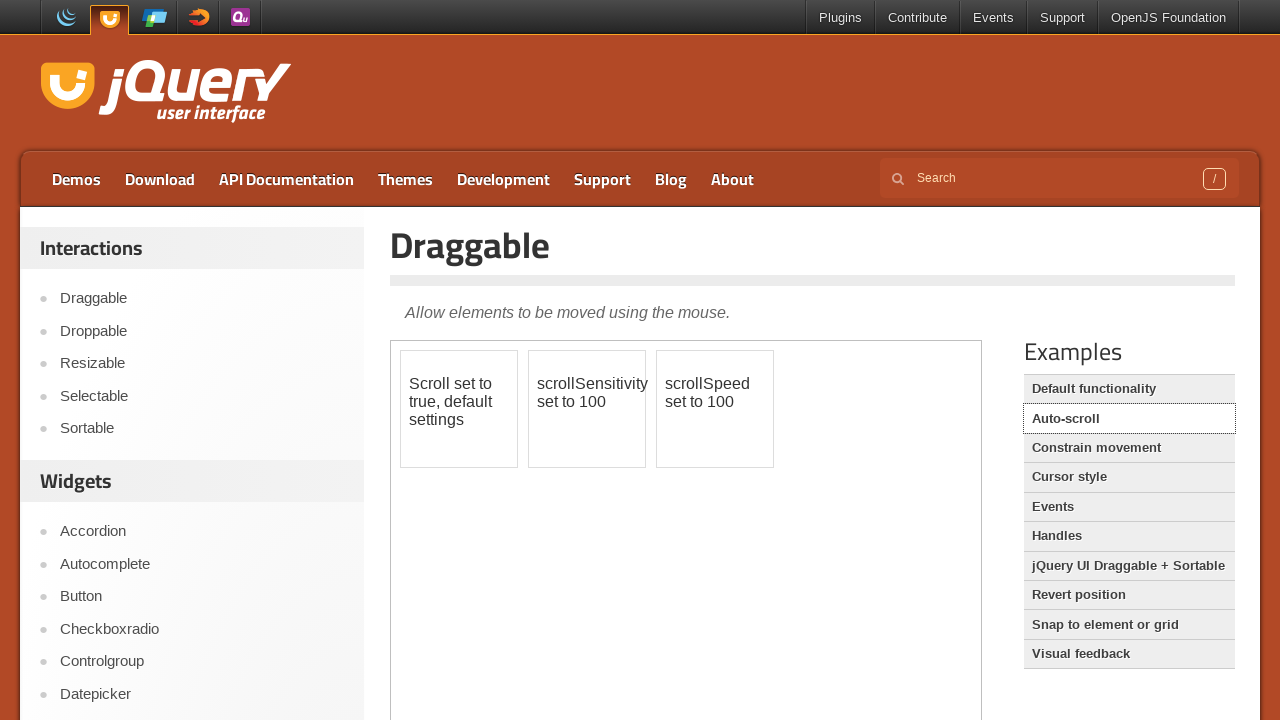

Pressed mouse button down on first draggable element at (459, 409)
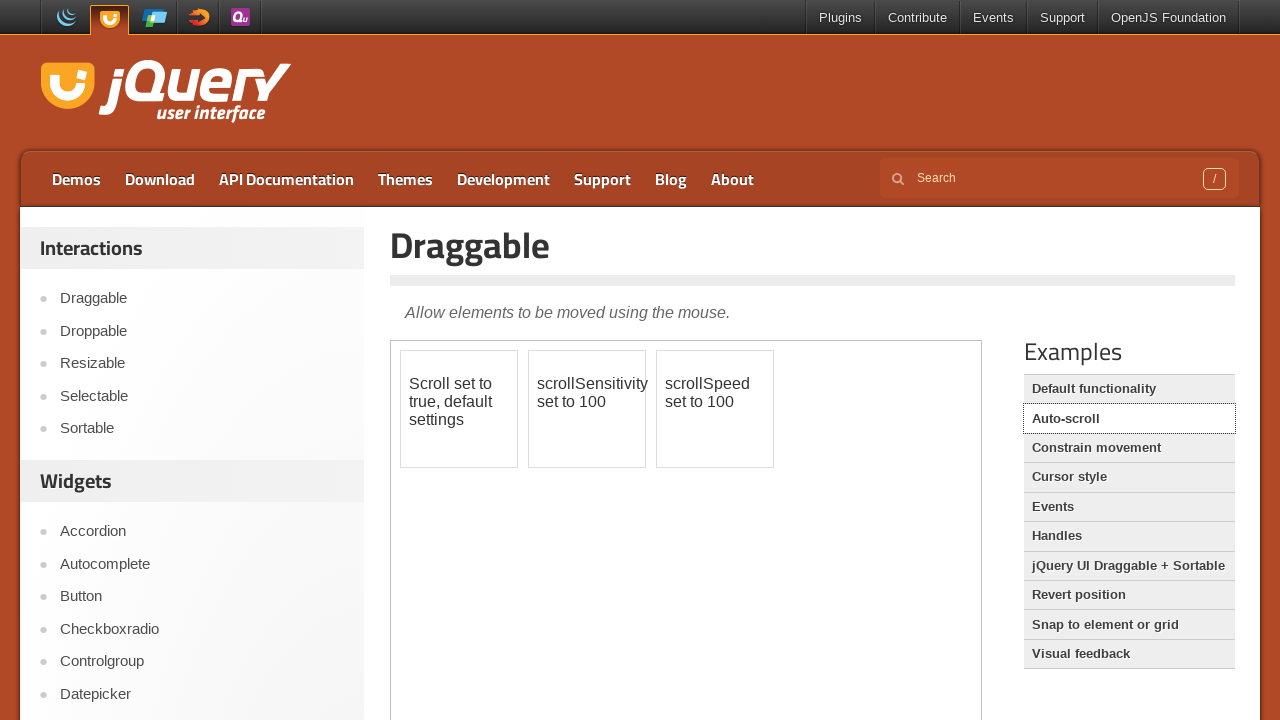

Dragged first element by offset (0, 70) at (459, 479)
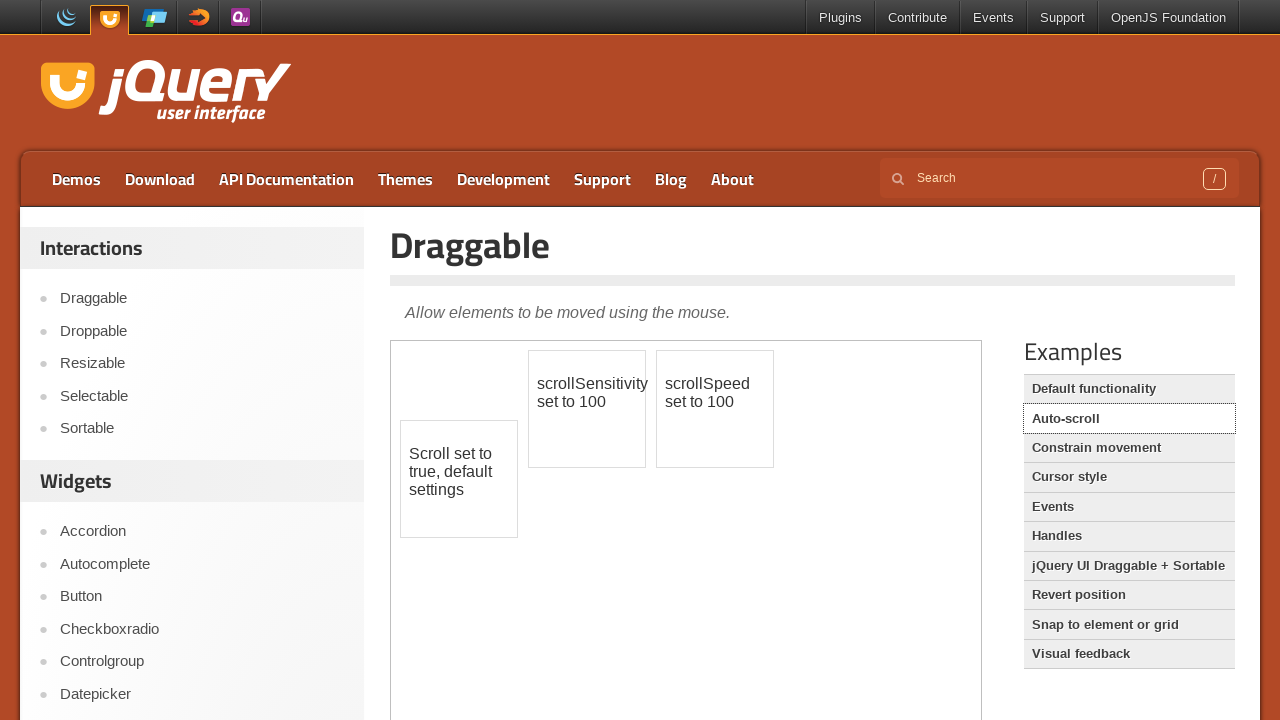

Released mouse button to complete first drag at (459, 479)
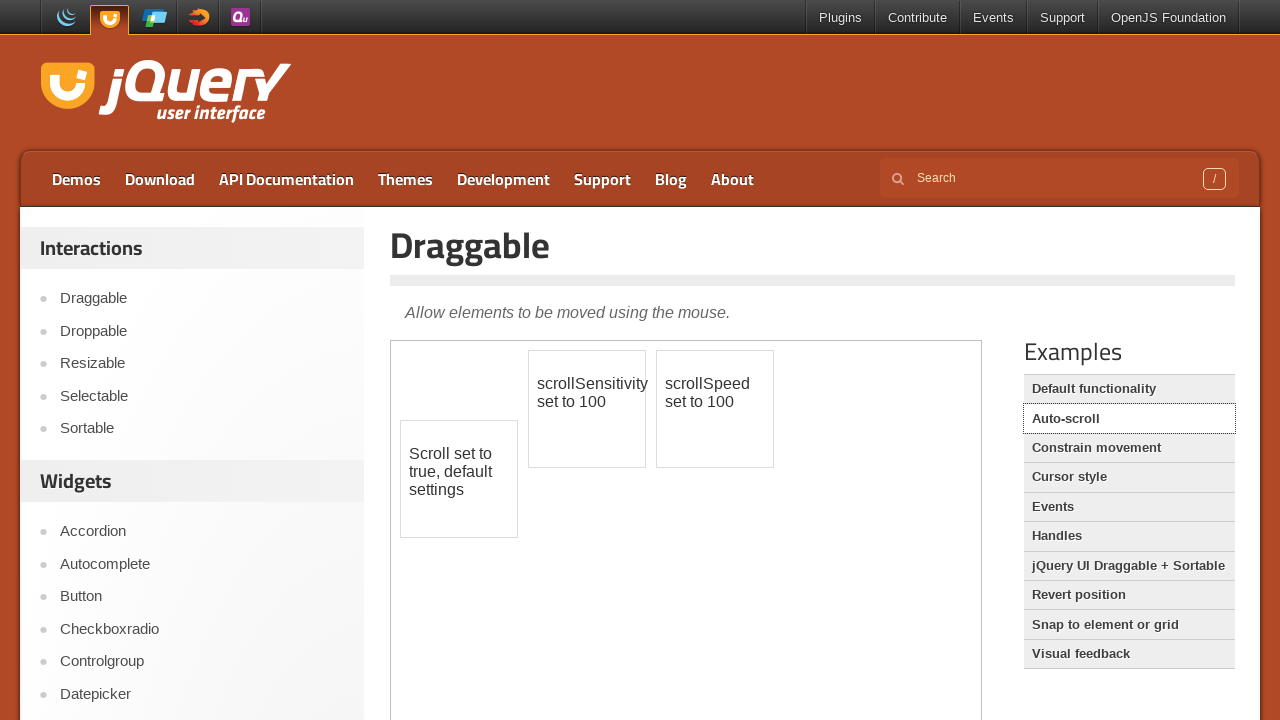

Located second draggable element in Auto-scroll demo
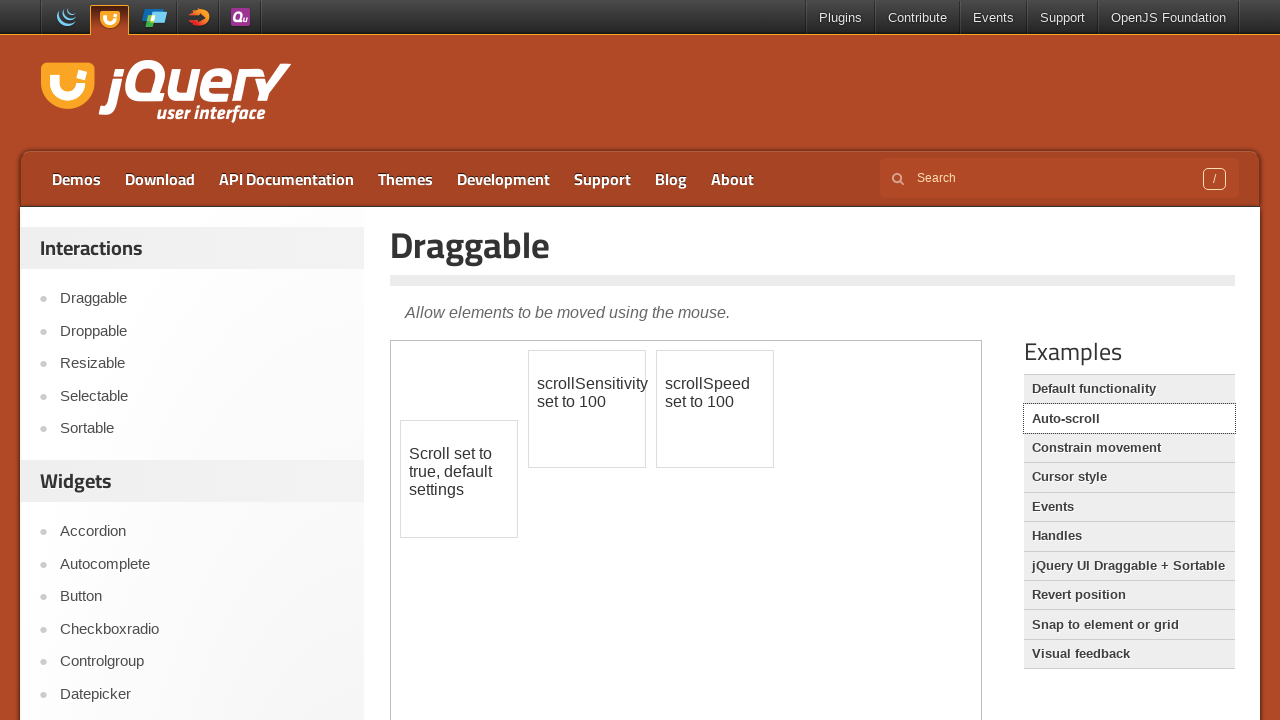

Retrieved bounding box of second draggable element
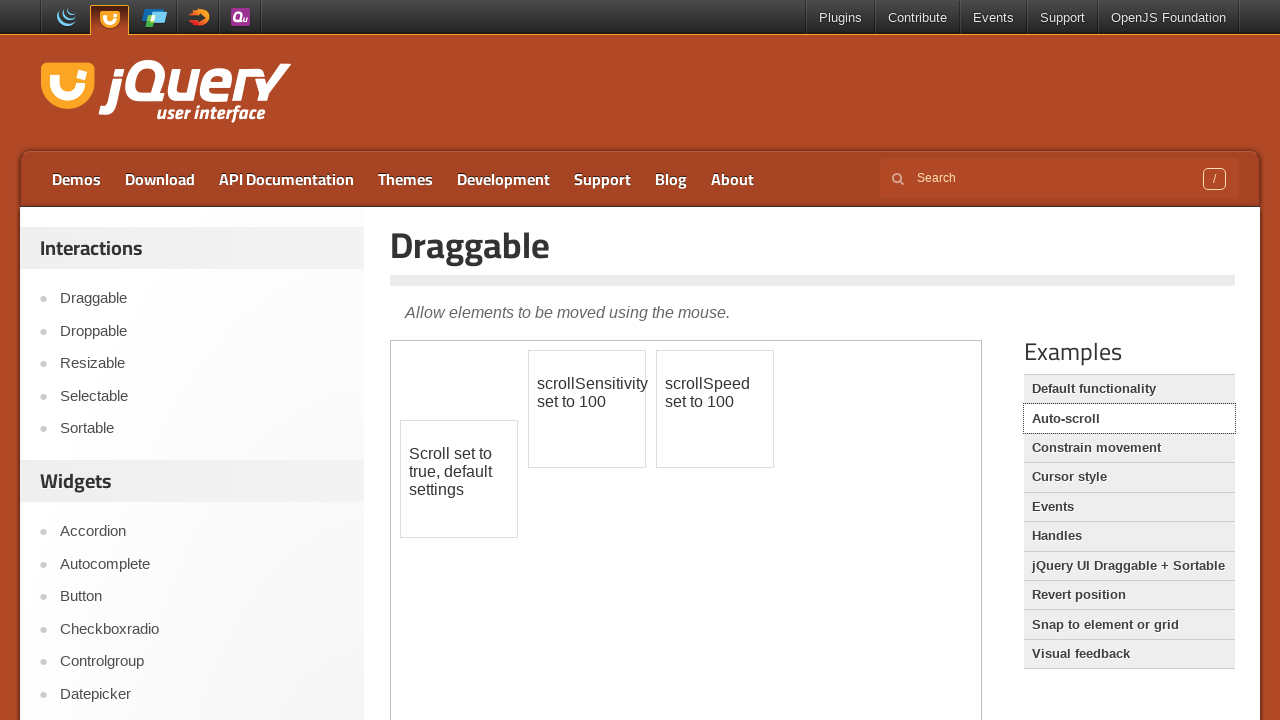

Moved mouse to center of second draggable element at (587, 409)
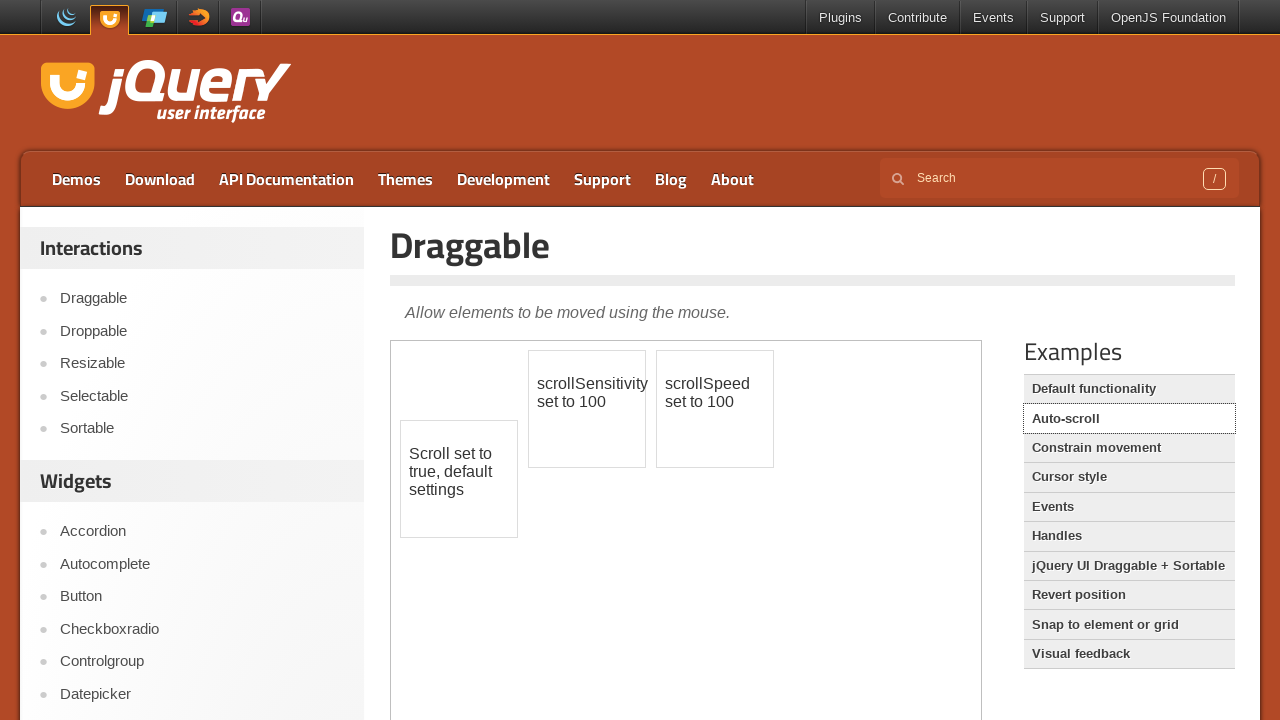

Pressed mouse button down on second draggable element at (587, 409)
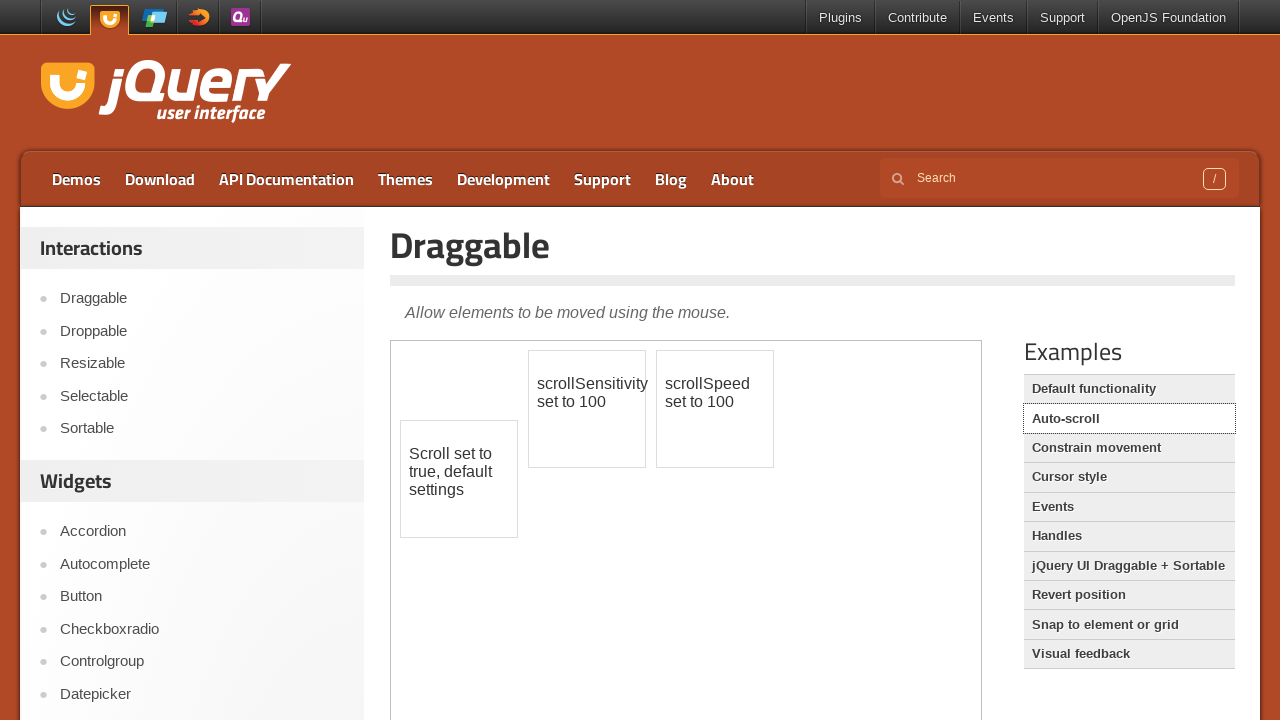

Dragged second element by offset (0, 100) at (587, 509)
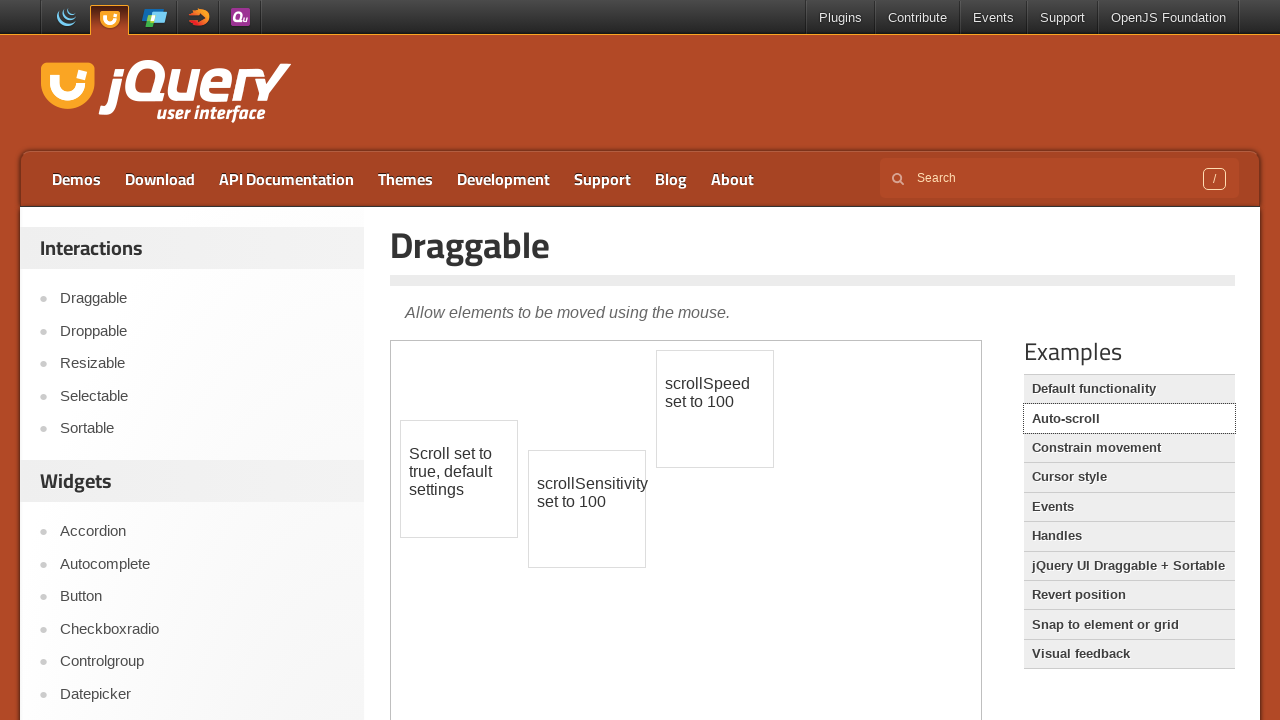

Released mouse button to complete second drag at (587, 509)
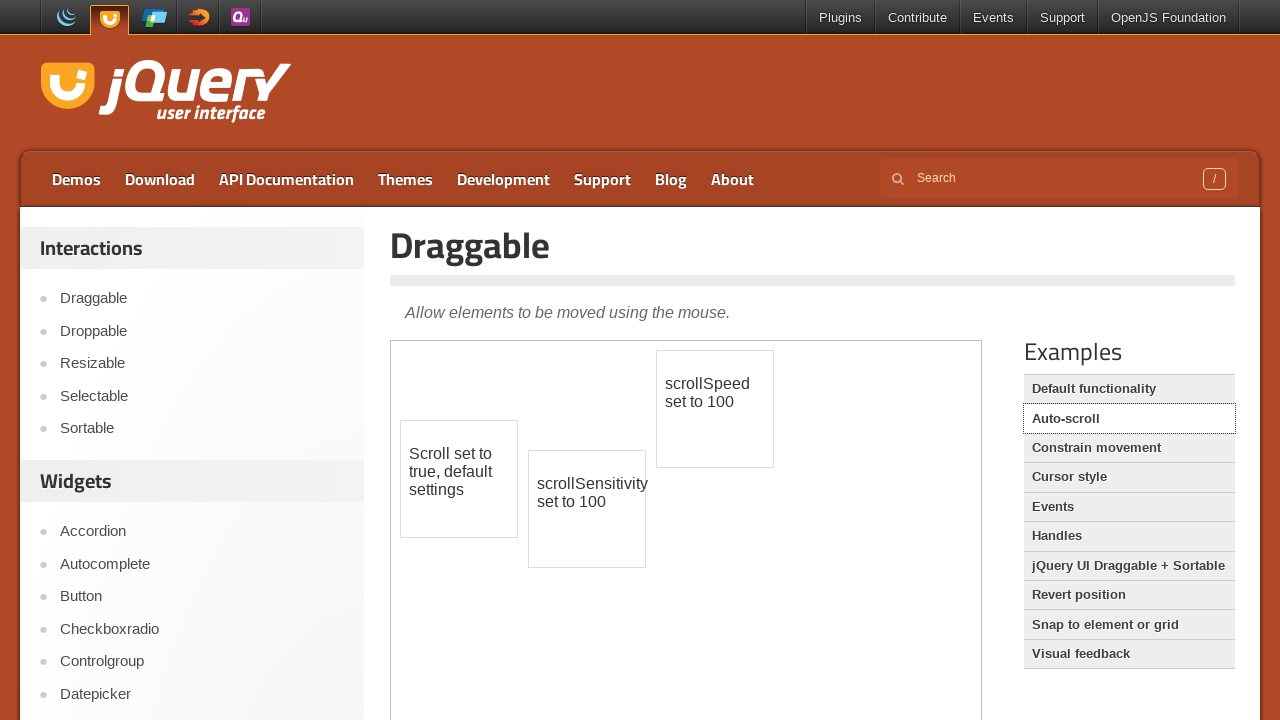

Located third draggable element in Auto-scroll demo
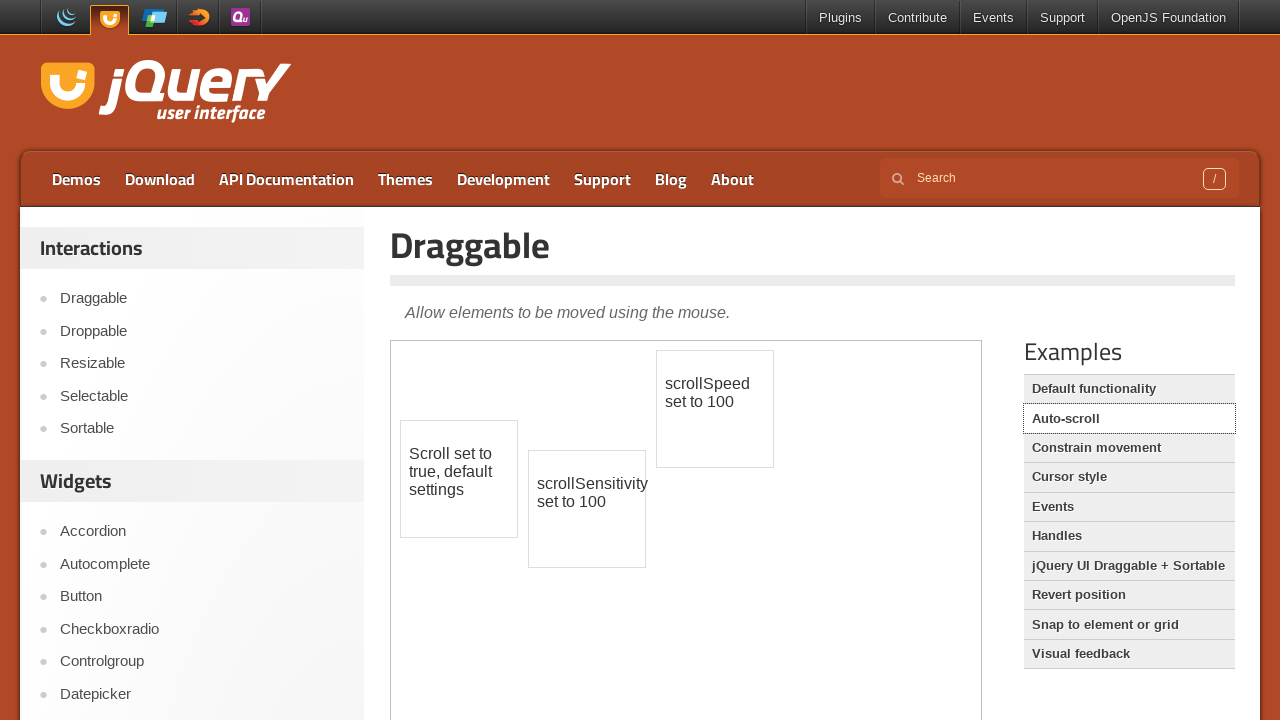

Retrieved bounding box of third draggable element
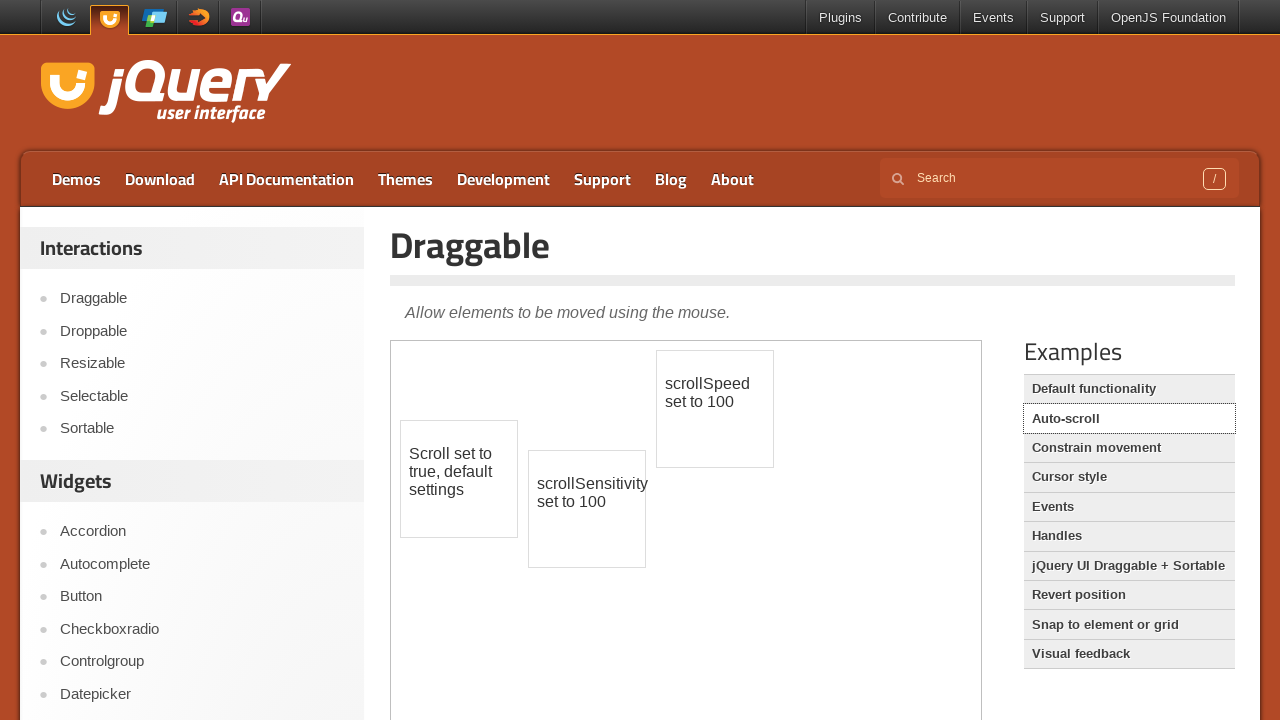

Moved mouse to center of third draggable element at (715, 409)
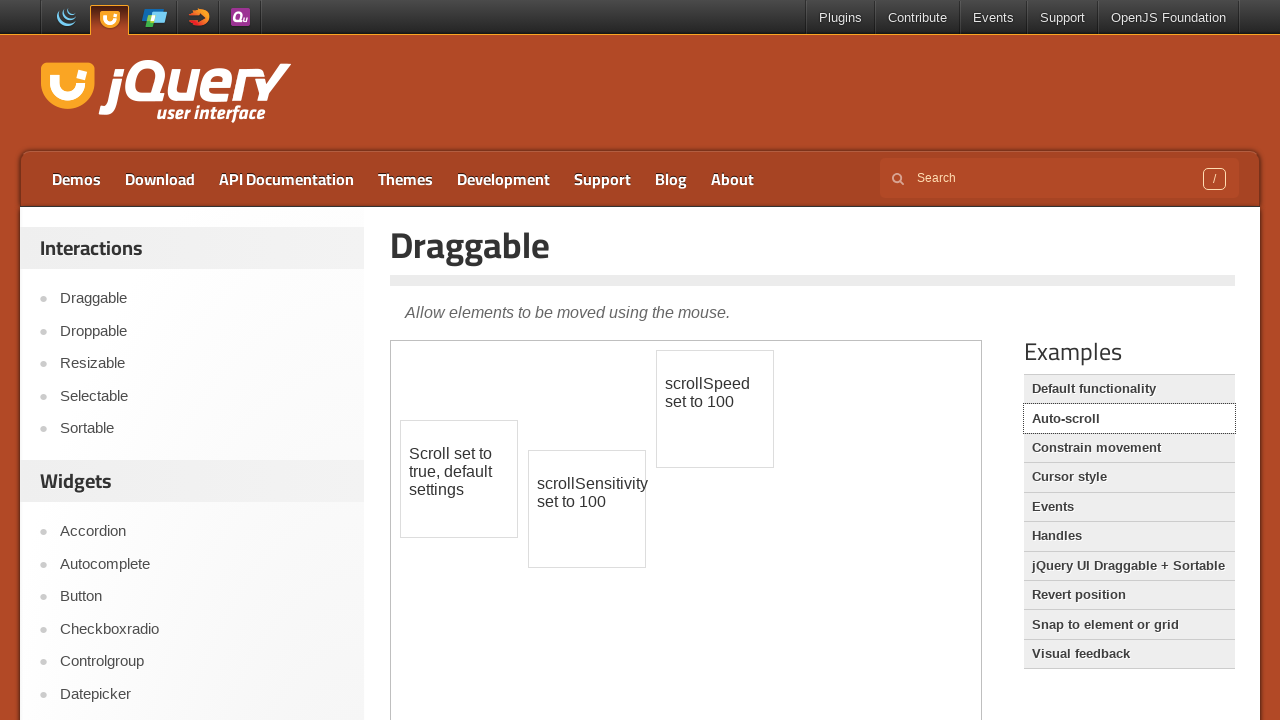

Pressed mouse button down on third draggable element at (715, 409)
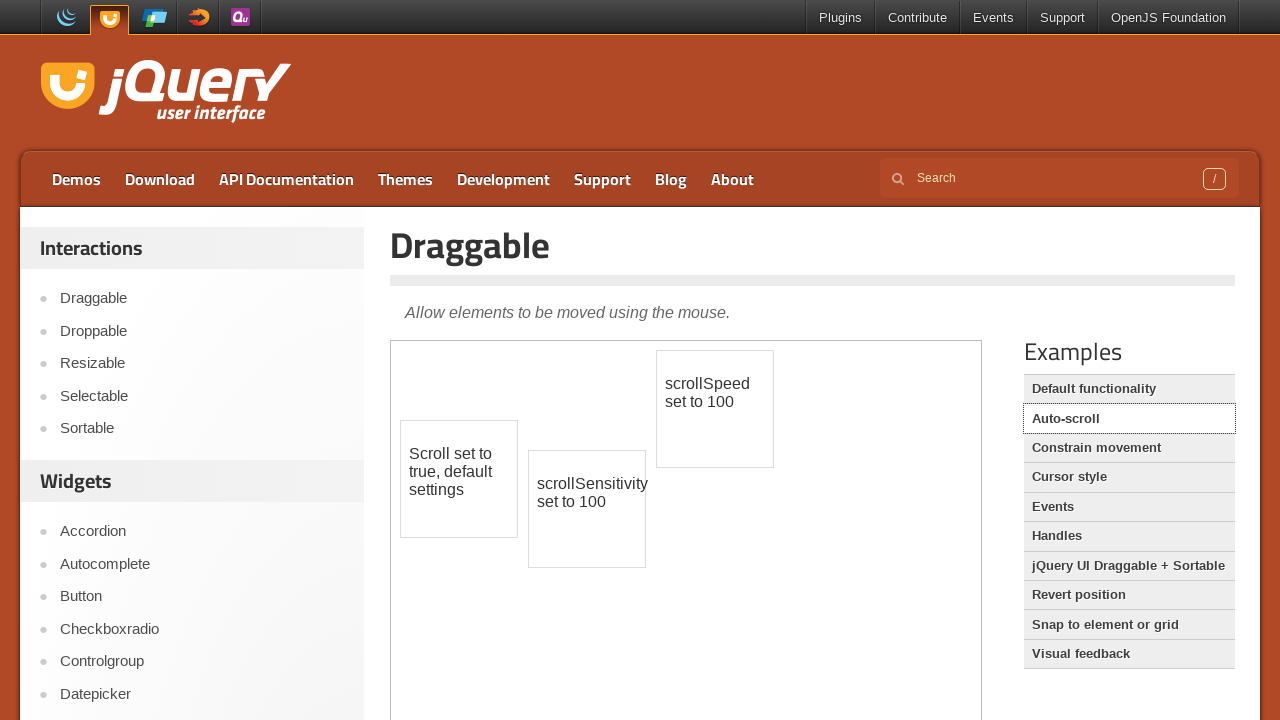

Dragged third element by offset (0, 110) at (715, 519)
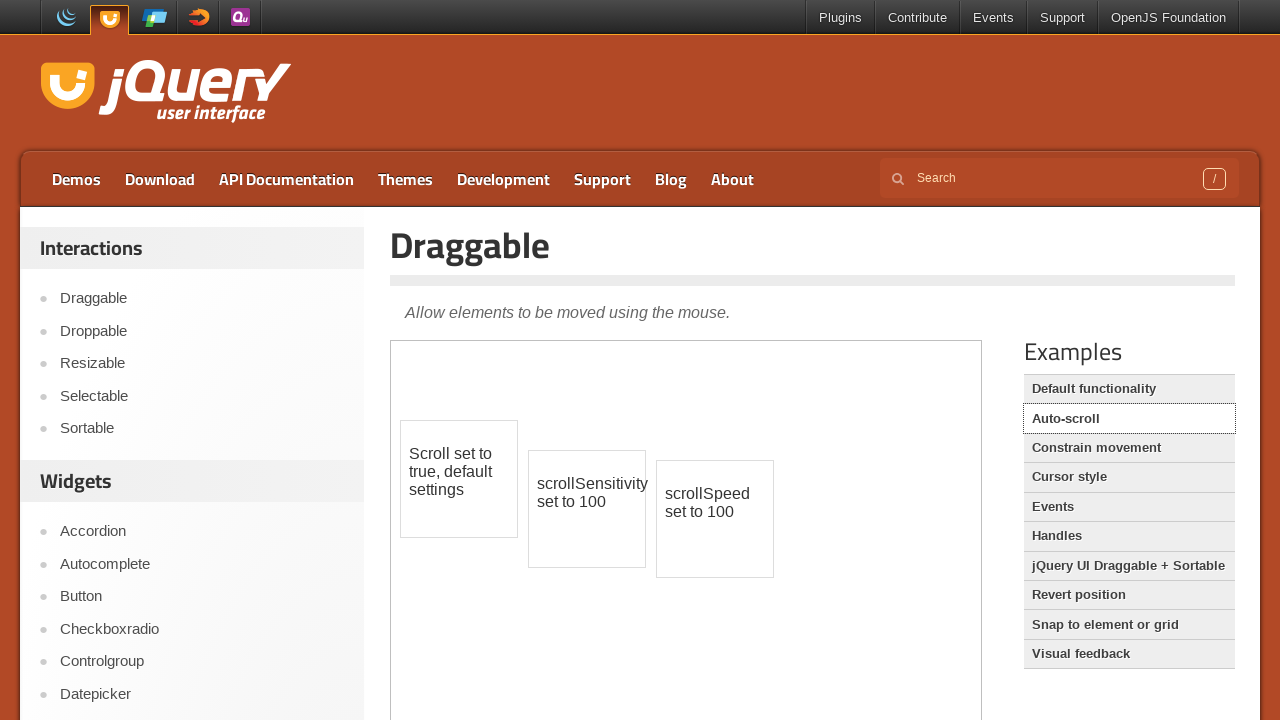

Released mouse button to complete third drag at (715, 519)
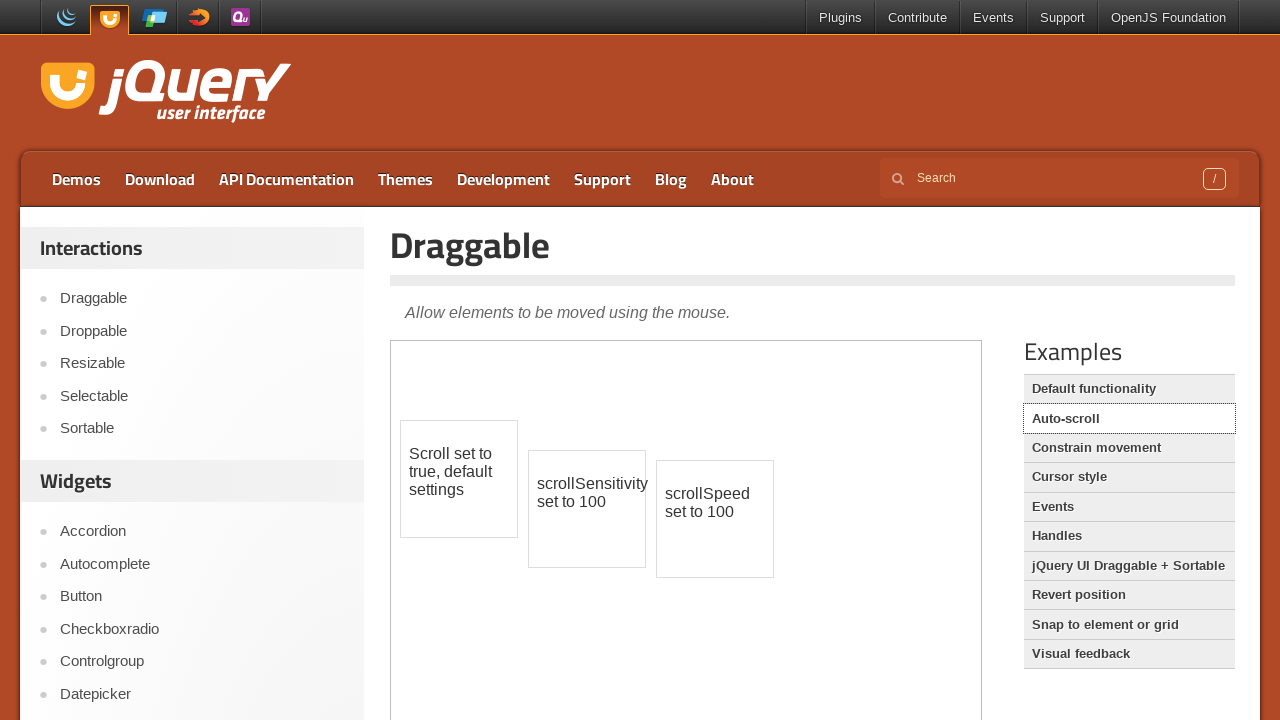

Scrolled down the page by 120 pixels
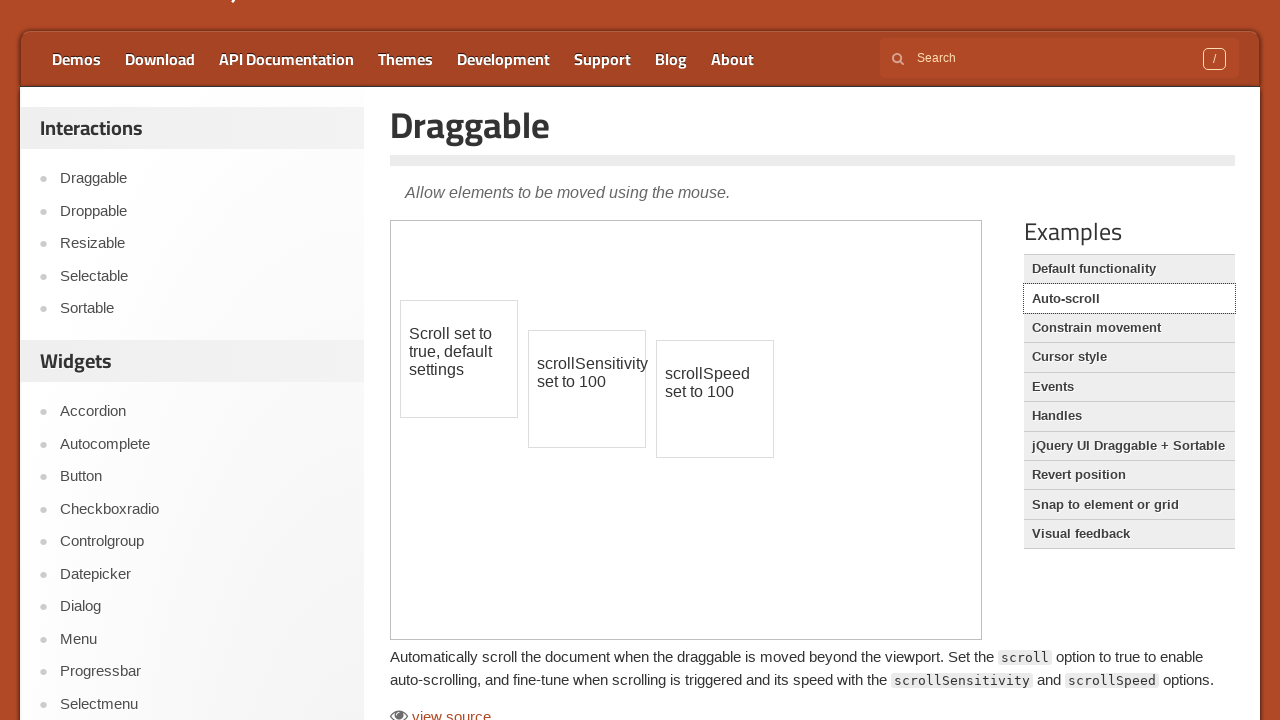

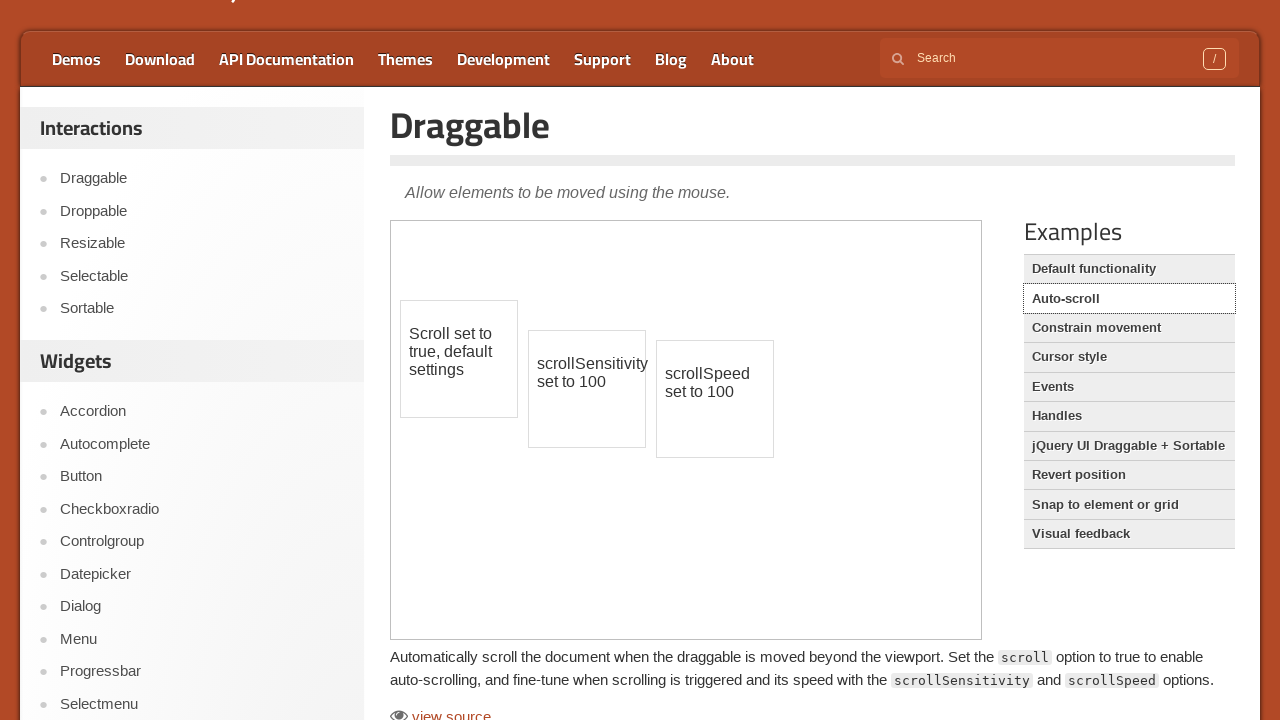